Tests the add/remove elements functionality by clicking the "Add Element" button a specified number of times and verifying that the correct number of "Delete" buttons appear

Starting URL: http://the-internet.herokuapp.com/add_remove_elements/

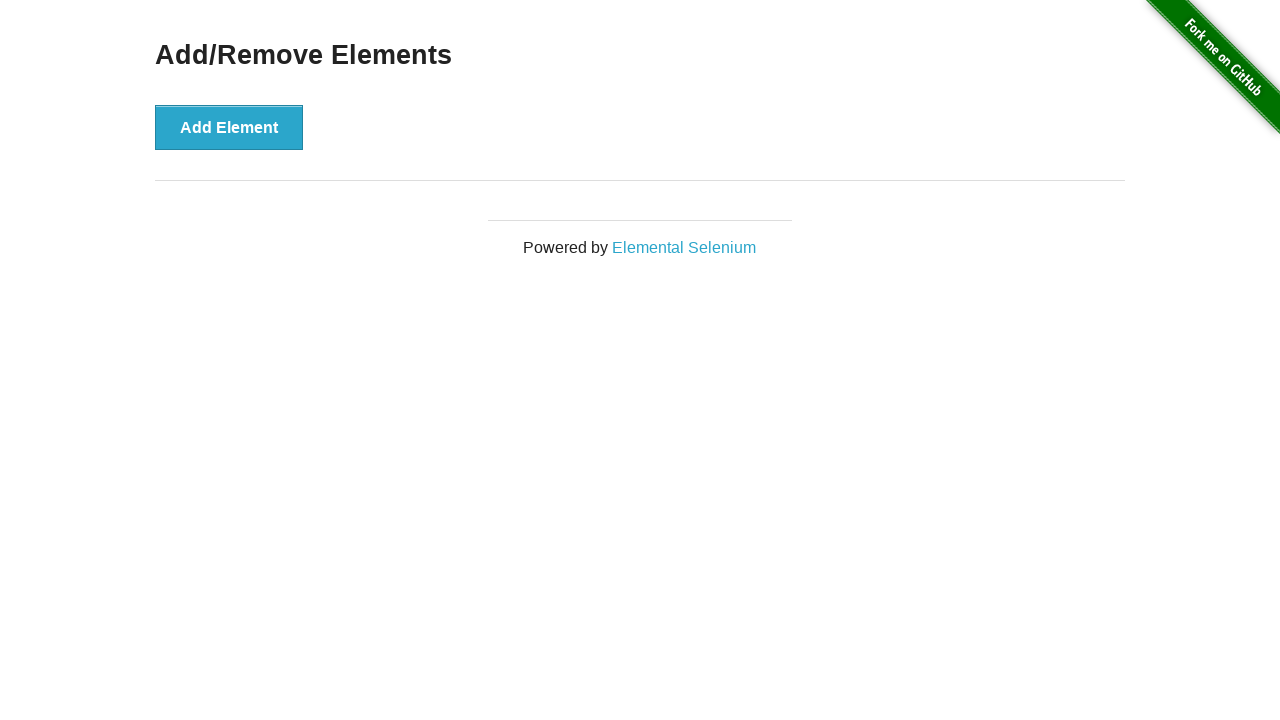

Clicked 'Add Element' button (click 1 of 5) at (229, 127) on xpath=//*[@onclick='addElement()']
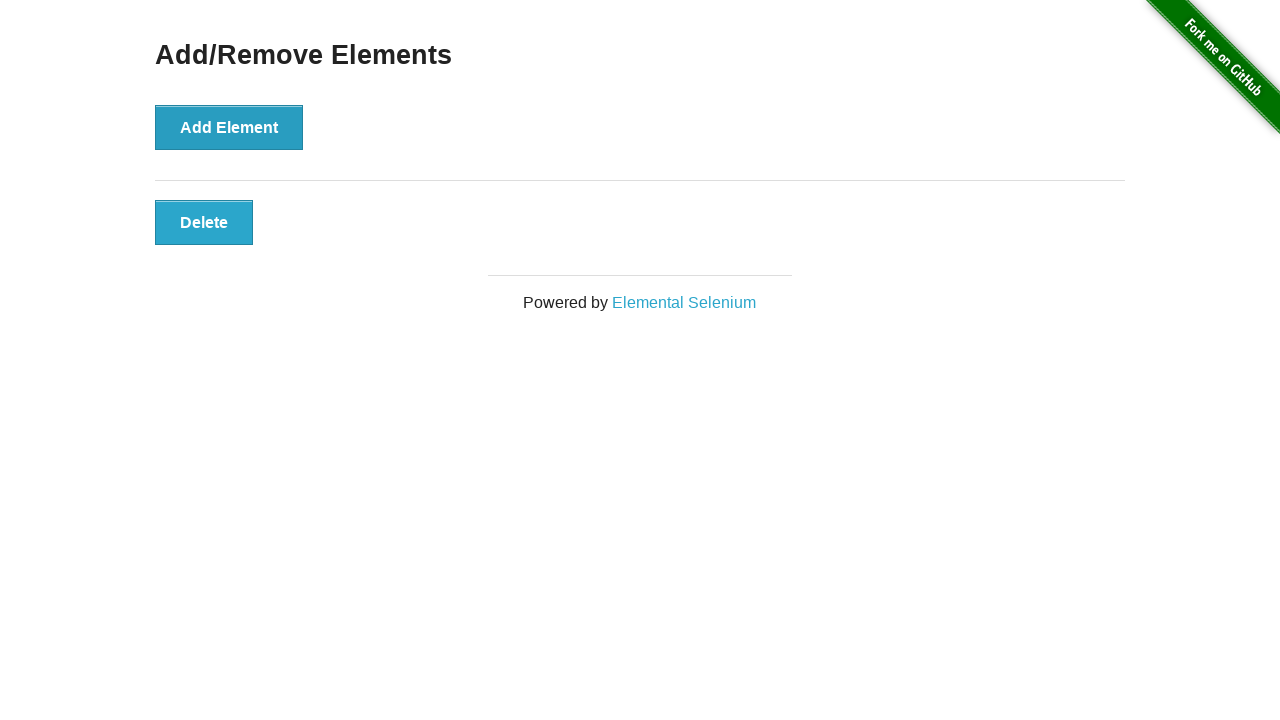

Clicked 'Add Element' button (click 2 of 5) at (229, 127) on xpath=//*[@onclick='addElement()']
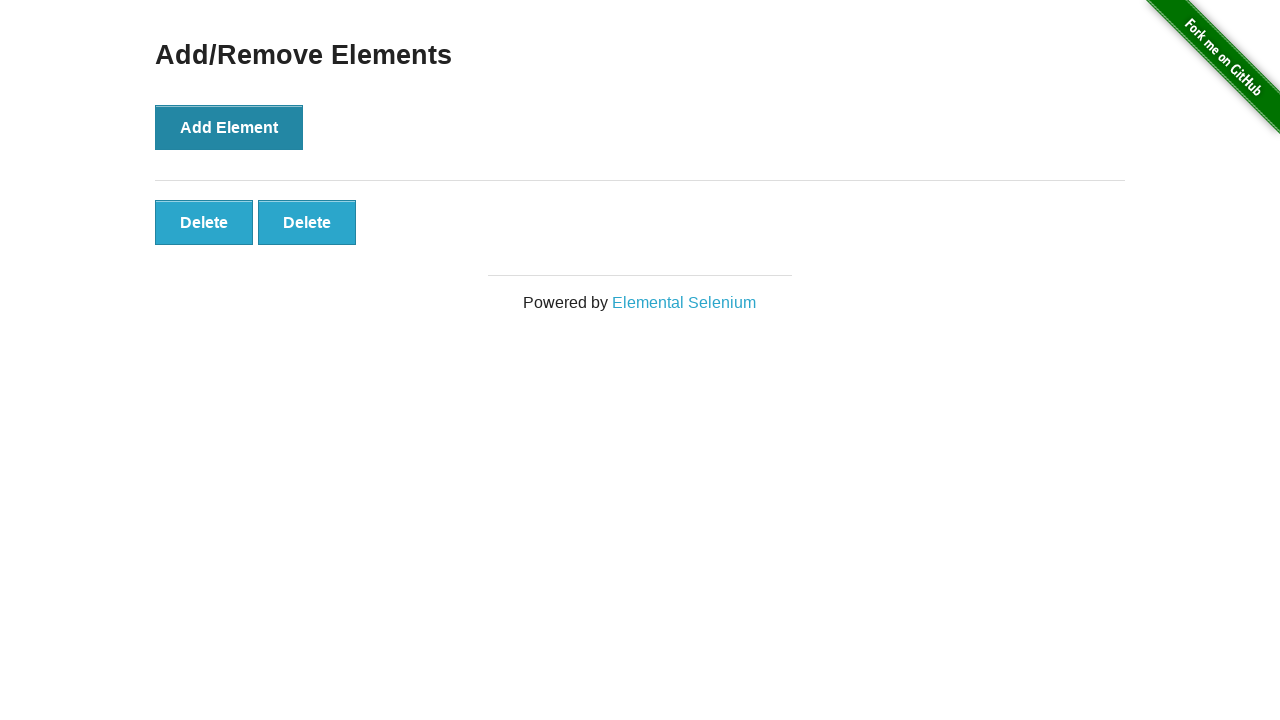

Clicked 'Add Element' button (click 3 of 5) at (229, 127) on xpath=//*[@onclick='addElement()']
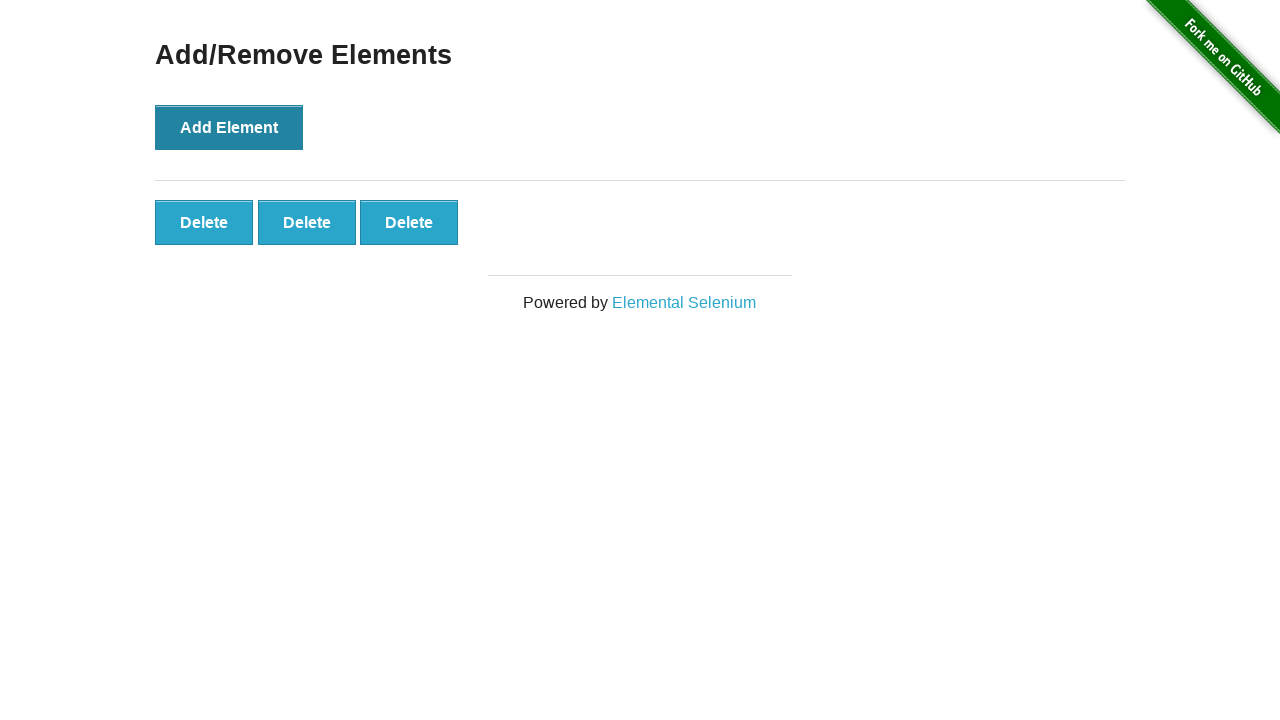

Clicked 'Add Element' button (click 4 of 5) at (229, 127) on xpath=//*[@onclick='addElement()']
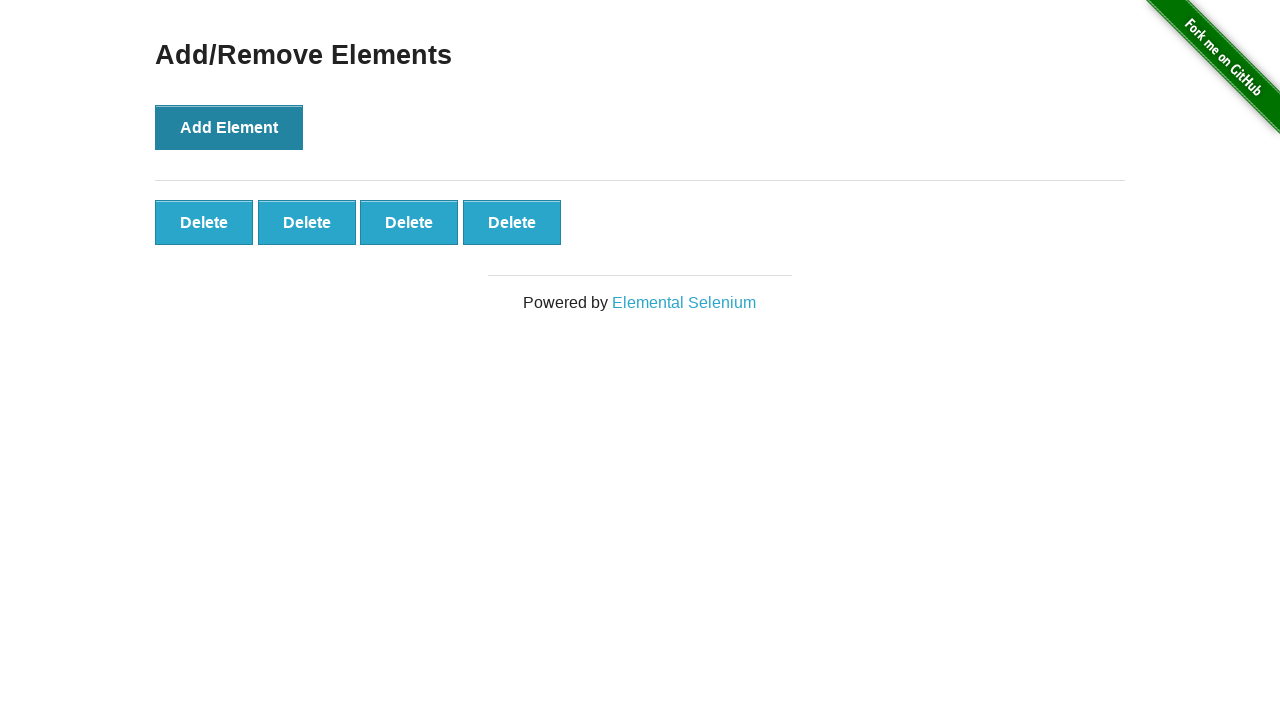

Clicked 'Add Element' button (click 5 of 5) at (229, 127) on xpath=//*[@onclick='addElement()']
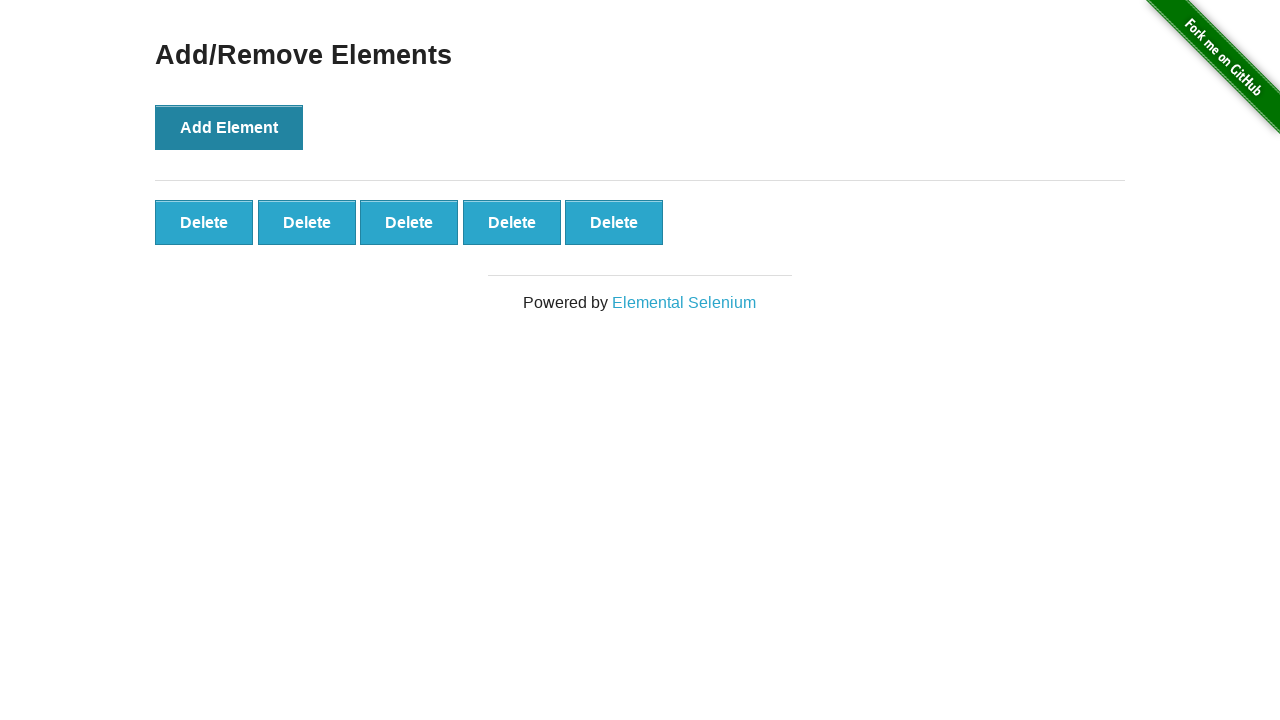

Verified that 5 'Delete' buttons are displayed
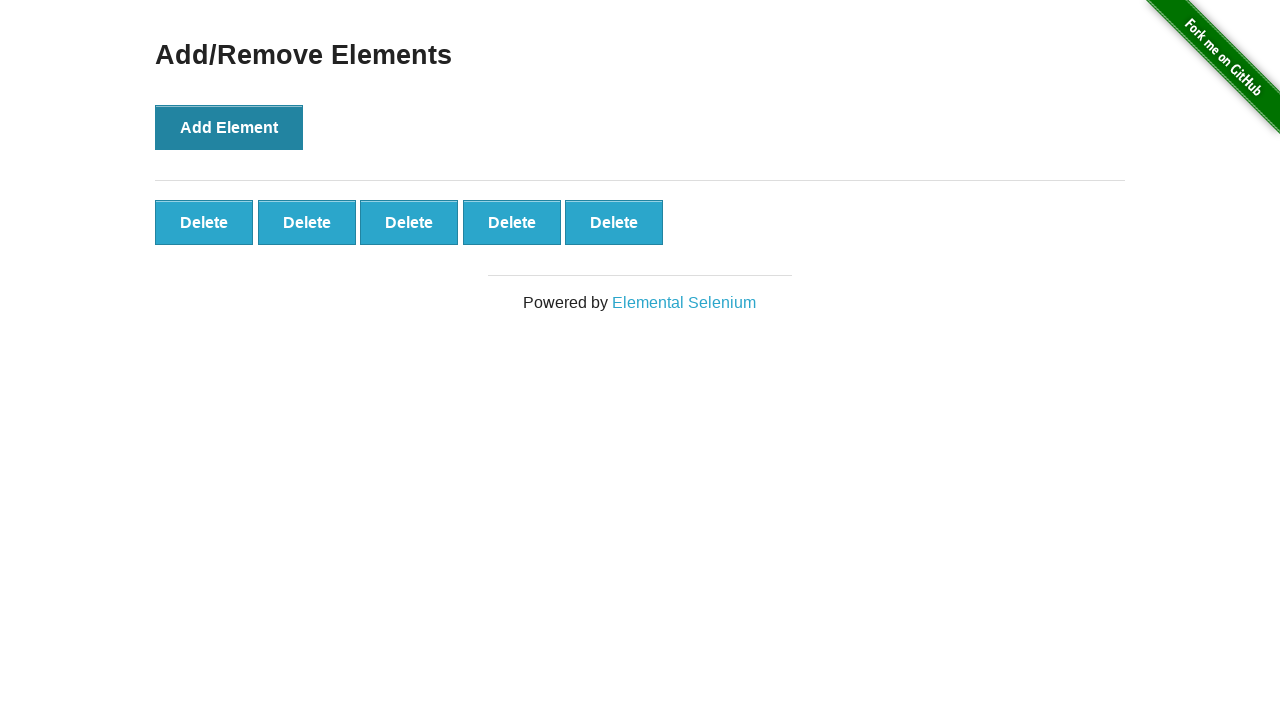

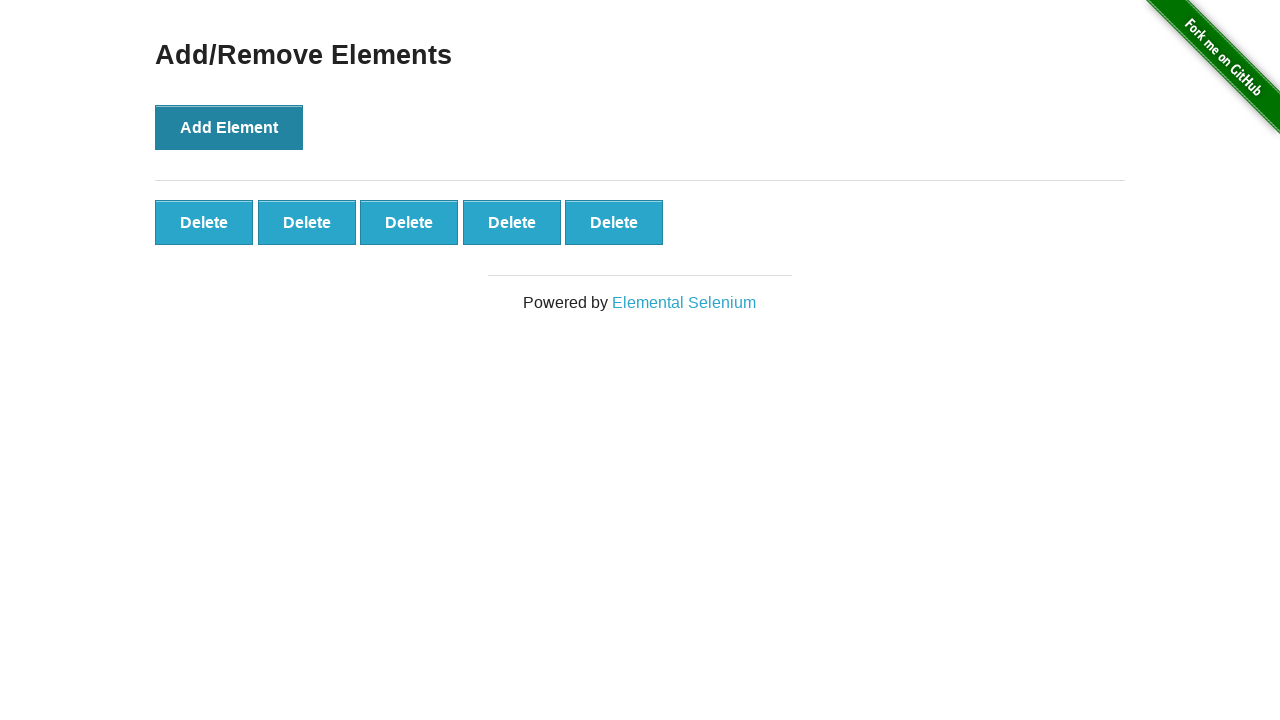